Tests checkbox handling by clicking a checkbox to select it, then clicking again to deselect it

Starting URL: https://omayo.blogspot.com/

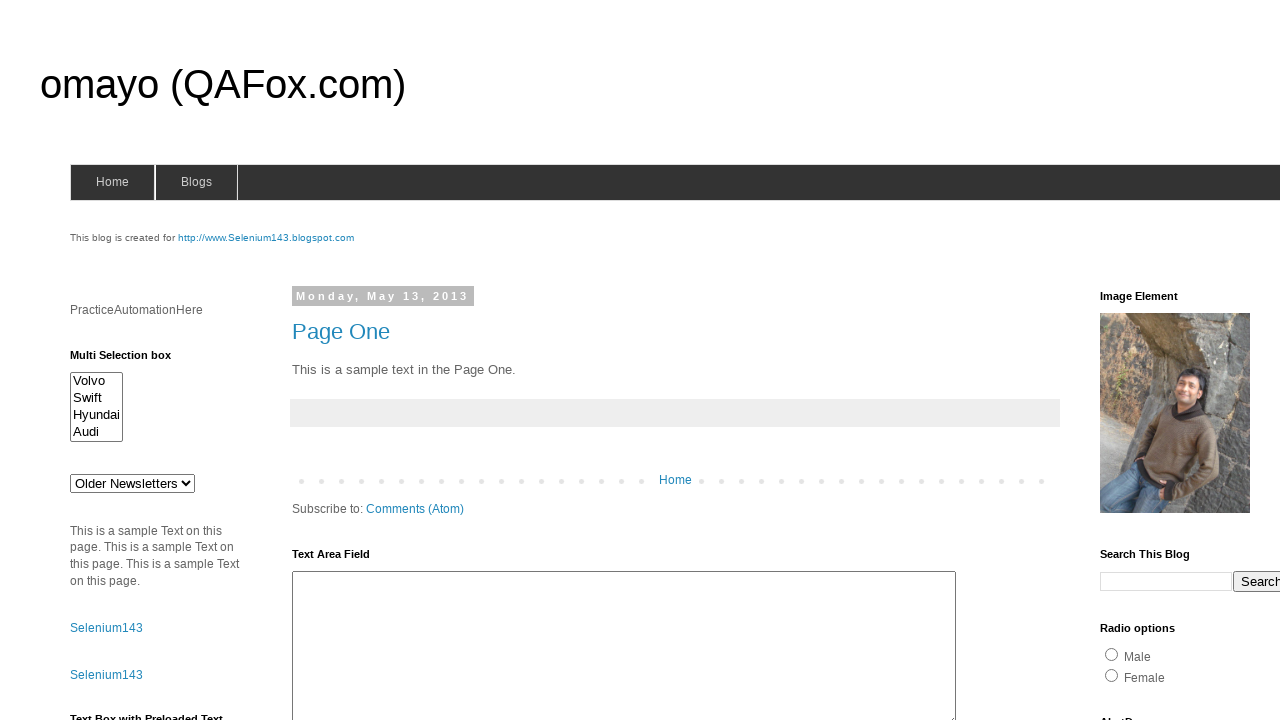

Clicked Pen checkbox to select it at (1136, 360) on xpath=//div[@id='HTML33']//input[@value='Pen']
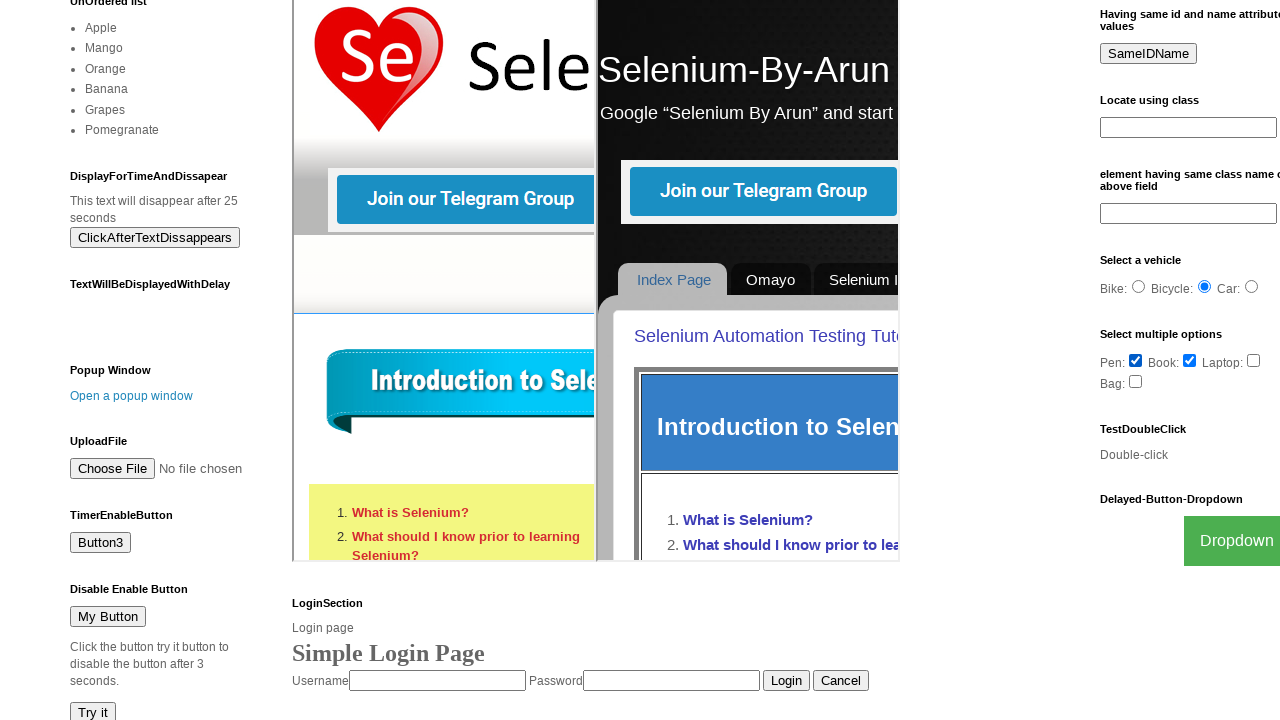

Waited 2 seconds
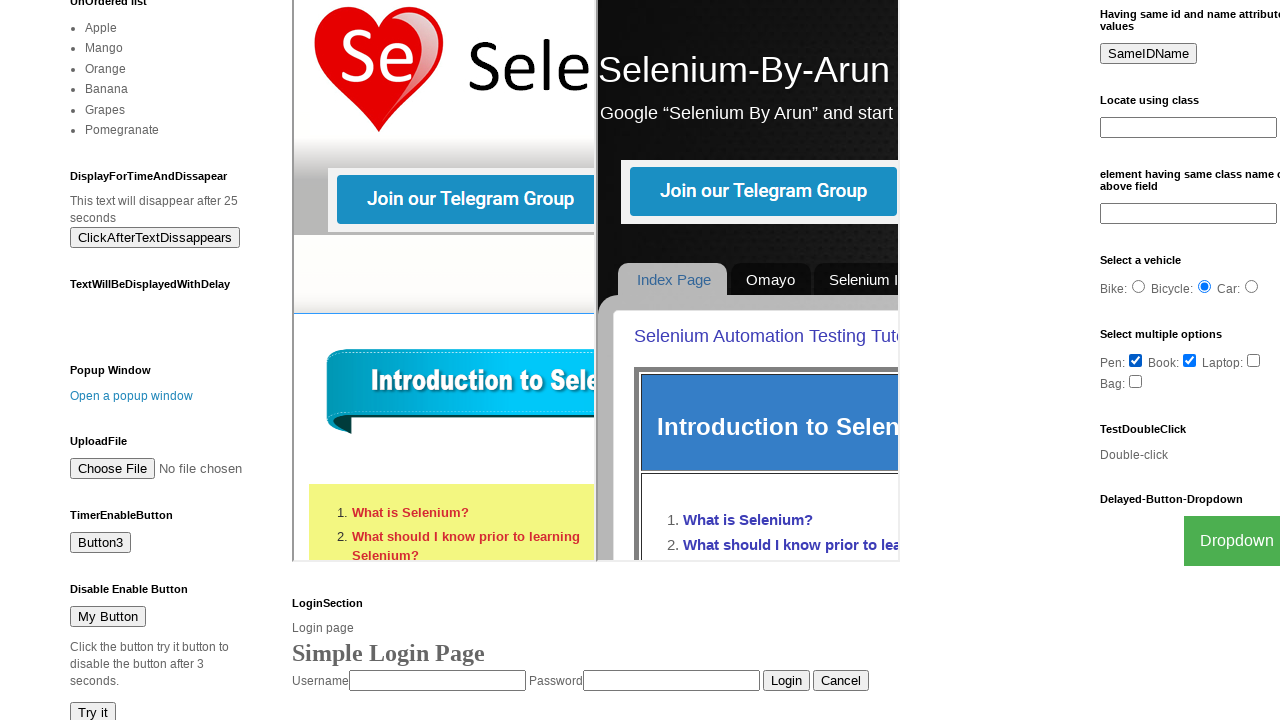

Clicked Pen checkbox again to deselect it at (1136, 360) on xpath=//div[@id='HTML33']//input[@value='Pen']
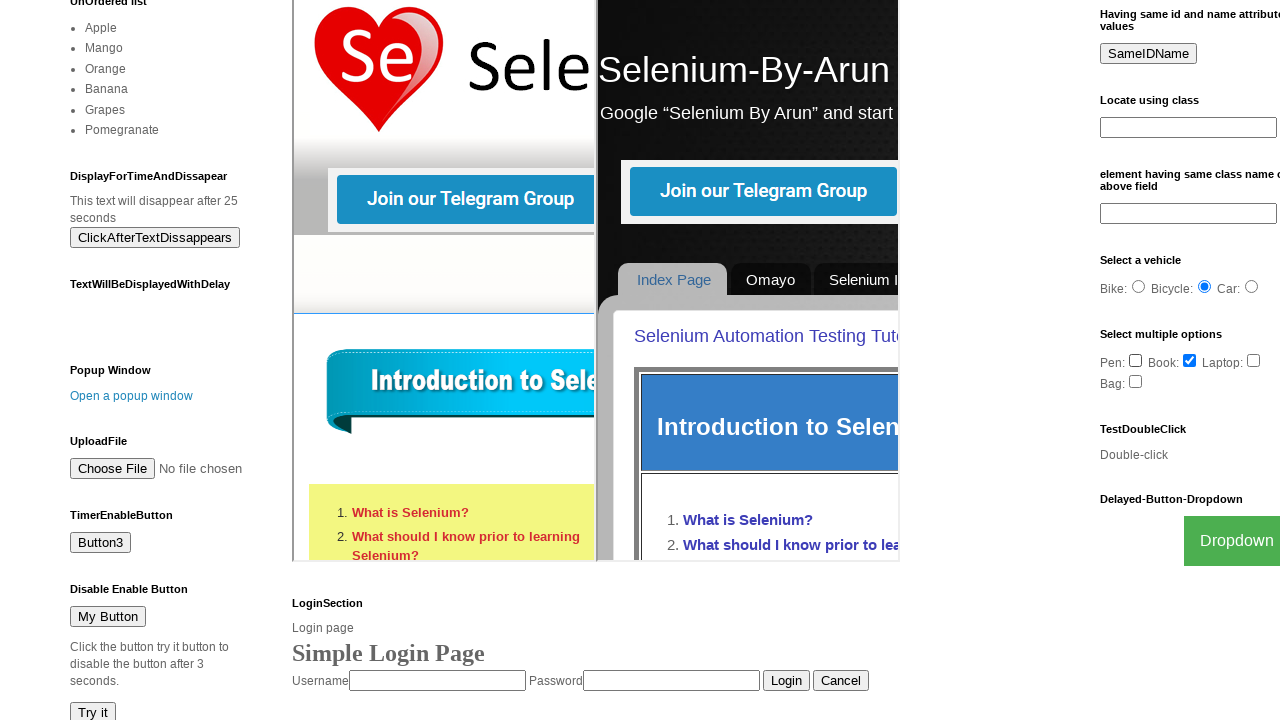

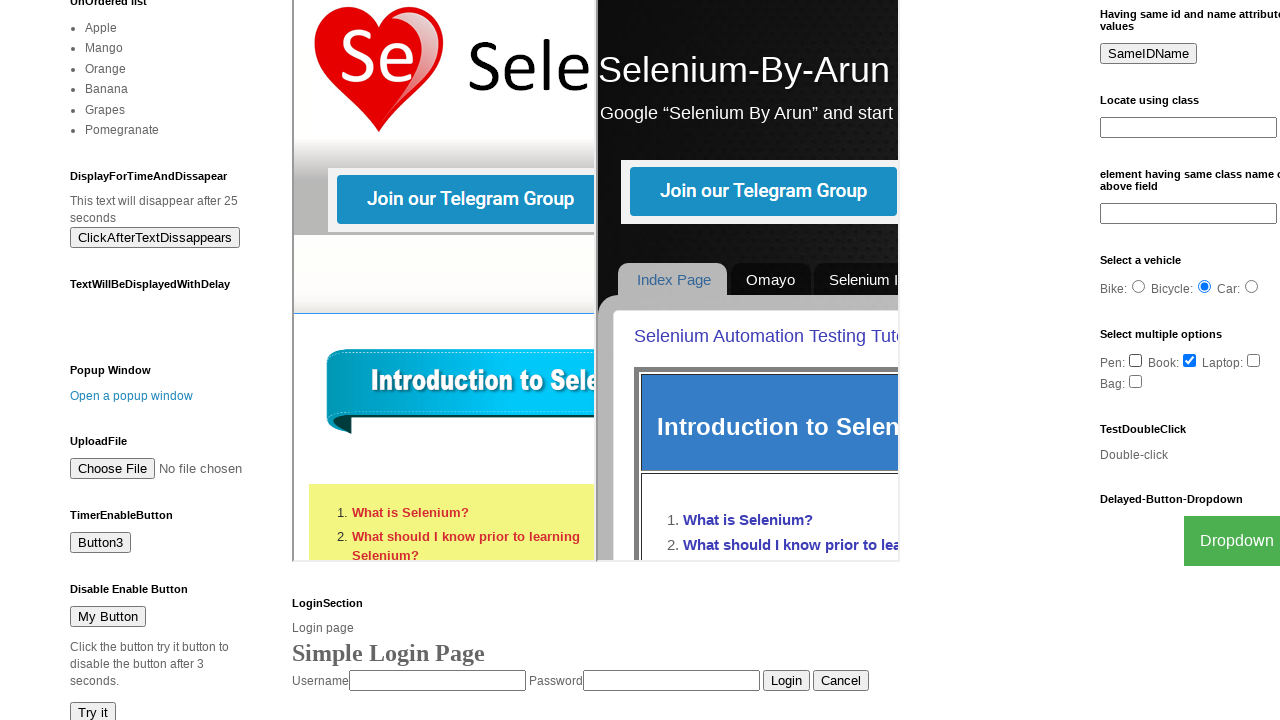